Tests tree select component by clicking the input field, expanding the "Heavy" tree node, then selecting "Walnut" from the nested options, and verifying the value is displayed correctly.

Starting URL: https://test-with-me-app.vercel.app/learning/web-elements/components/tree-select

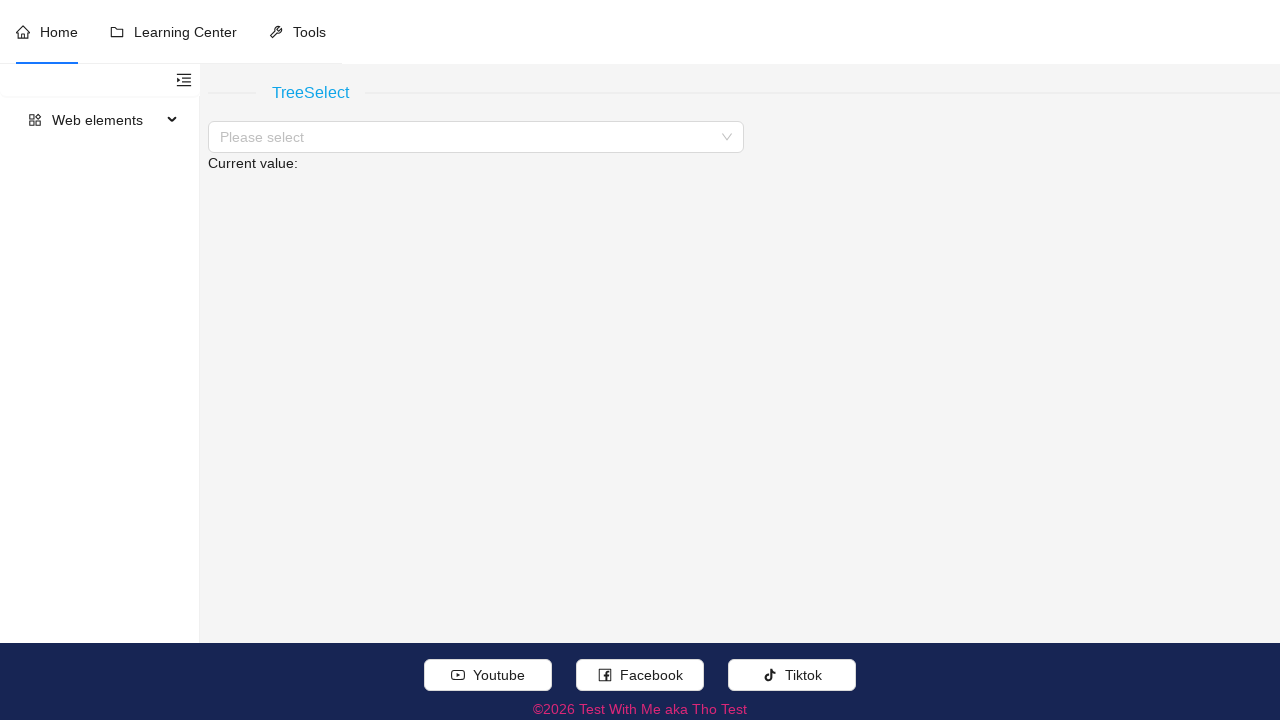

Clicked on the tree select input field at (470, 137) on //span[normalize-space(text())='Please select']/..//input[contains(concat(' ',no
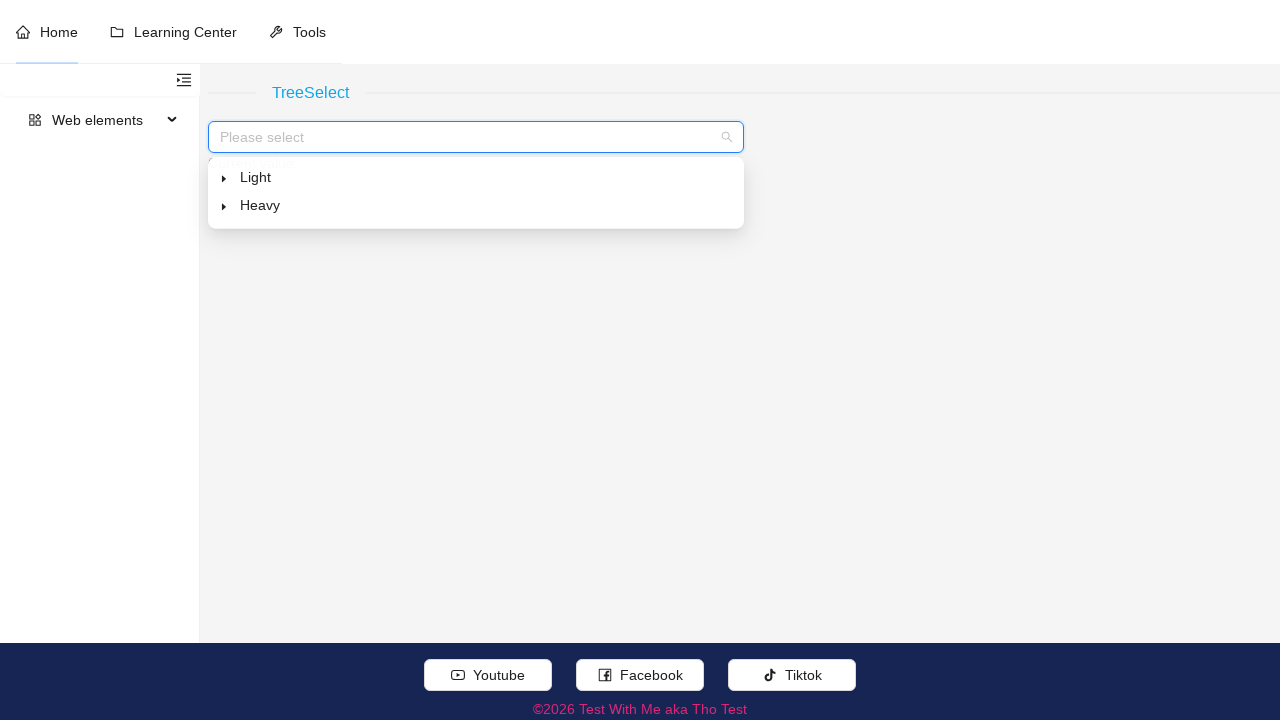

Clicked to expand the 'Heavy' tree node at (224, 205) on //span[contains(concat(' ',normalize-space(@class),' '),' ant-select-tree-switch
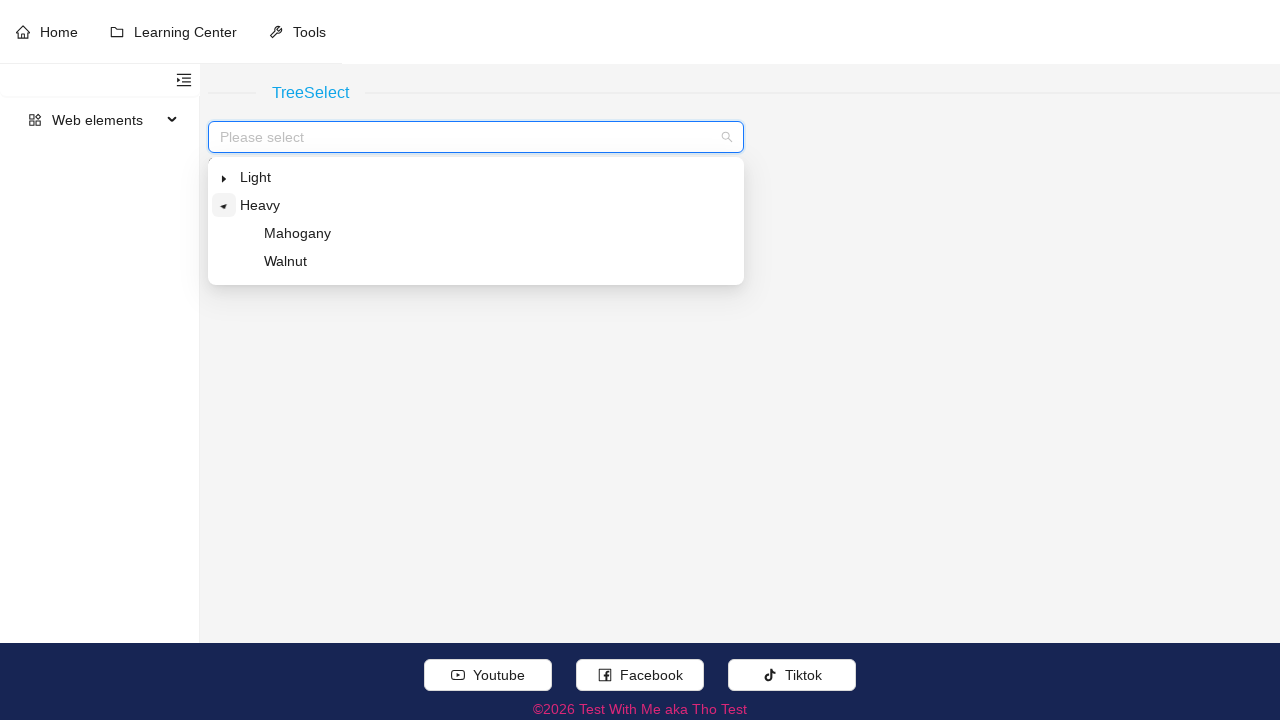

Clicked on 'Walnut' option from the expanded tree at (286, 261) on //span[contains(concat(' ',normalize-space(@class),' '),' ant-select-tree-title 
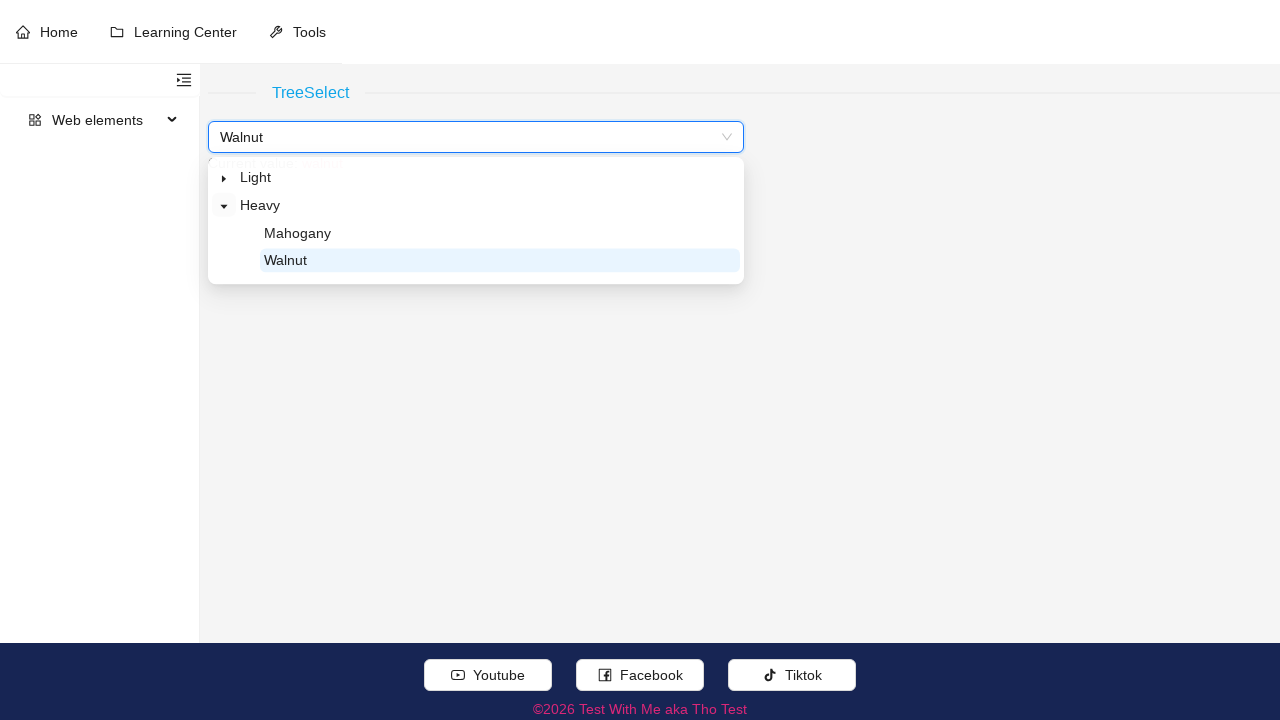

Verified that 'walnut' is displayed as the current value
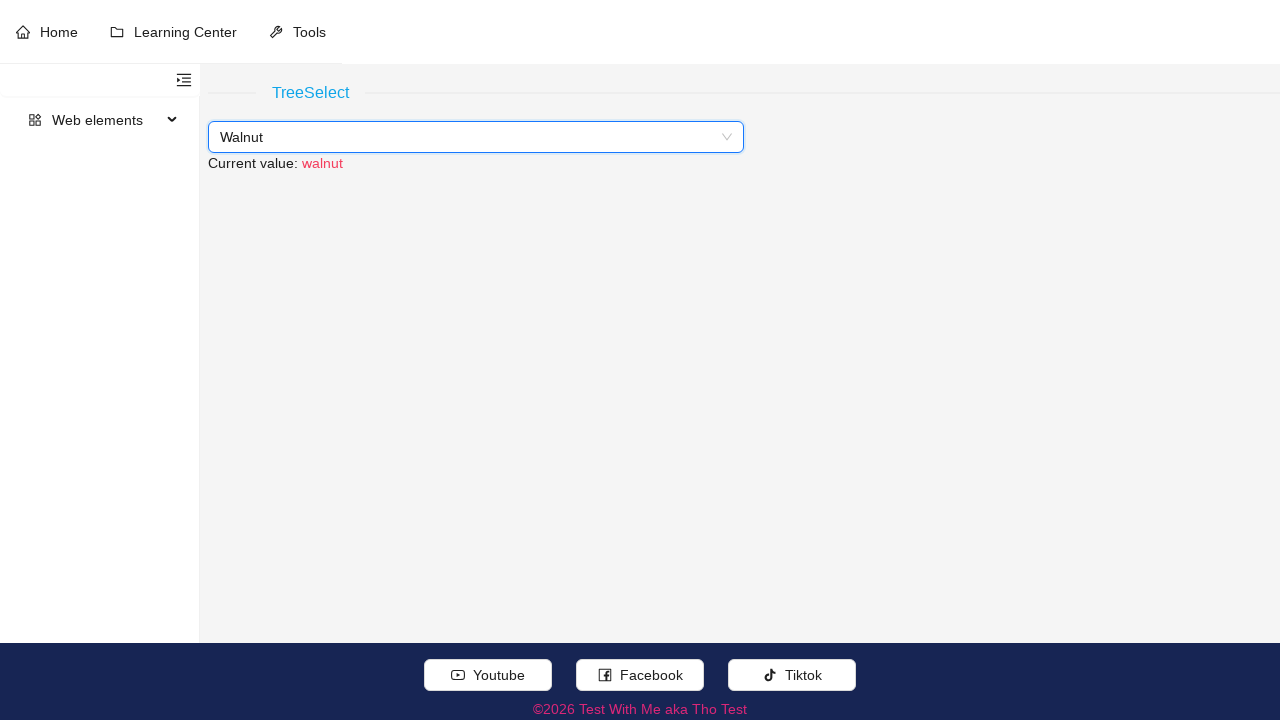

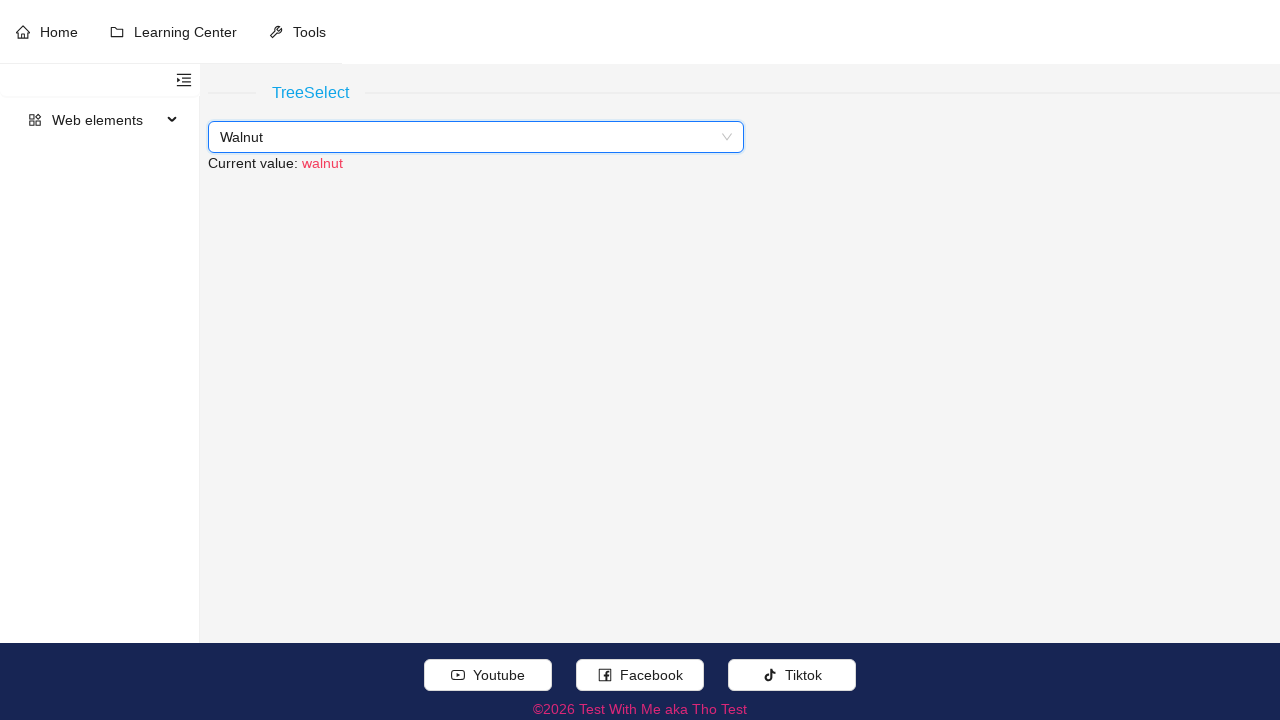